Tests navigation on Hacker News by clicking the "past" link and verifying the browser navigates to the past/front page.

Starting URL: https://news.ycombinator.com/

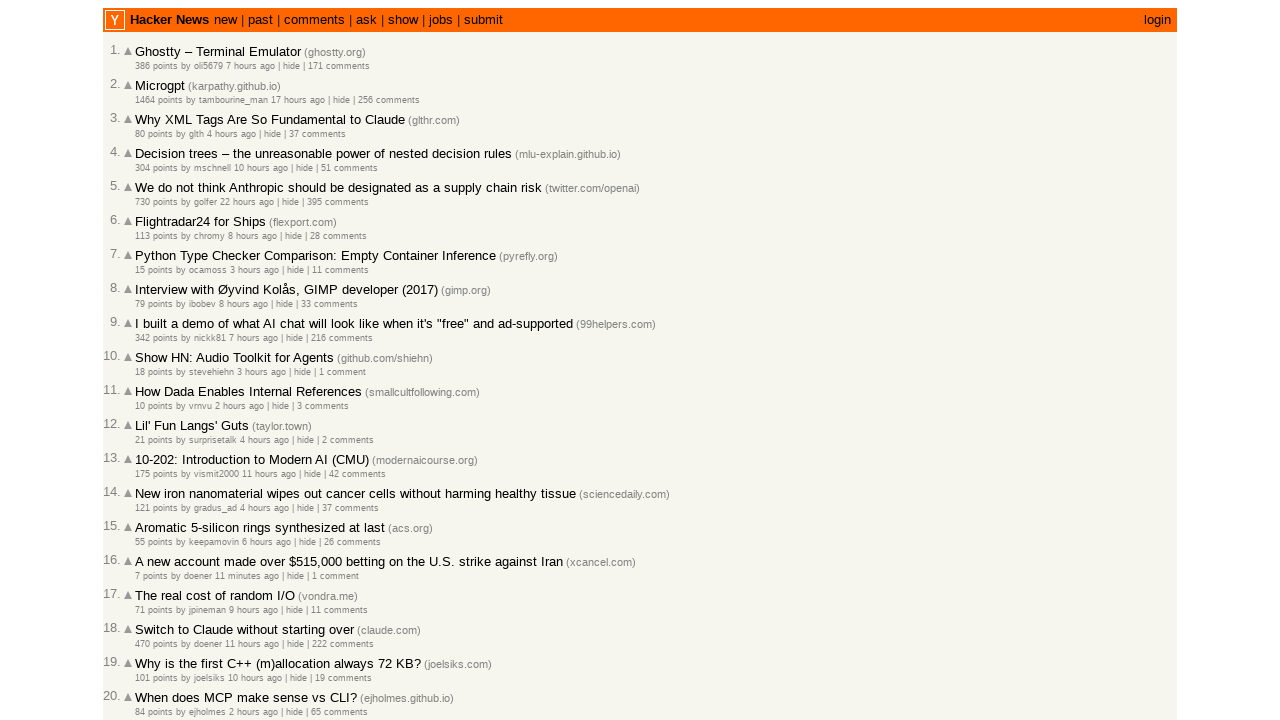

Clicked the 'past' link in navigation at (260, 20) on a:has-text('past')
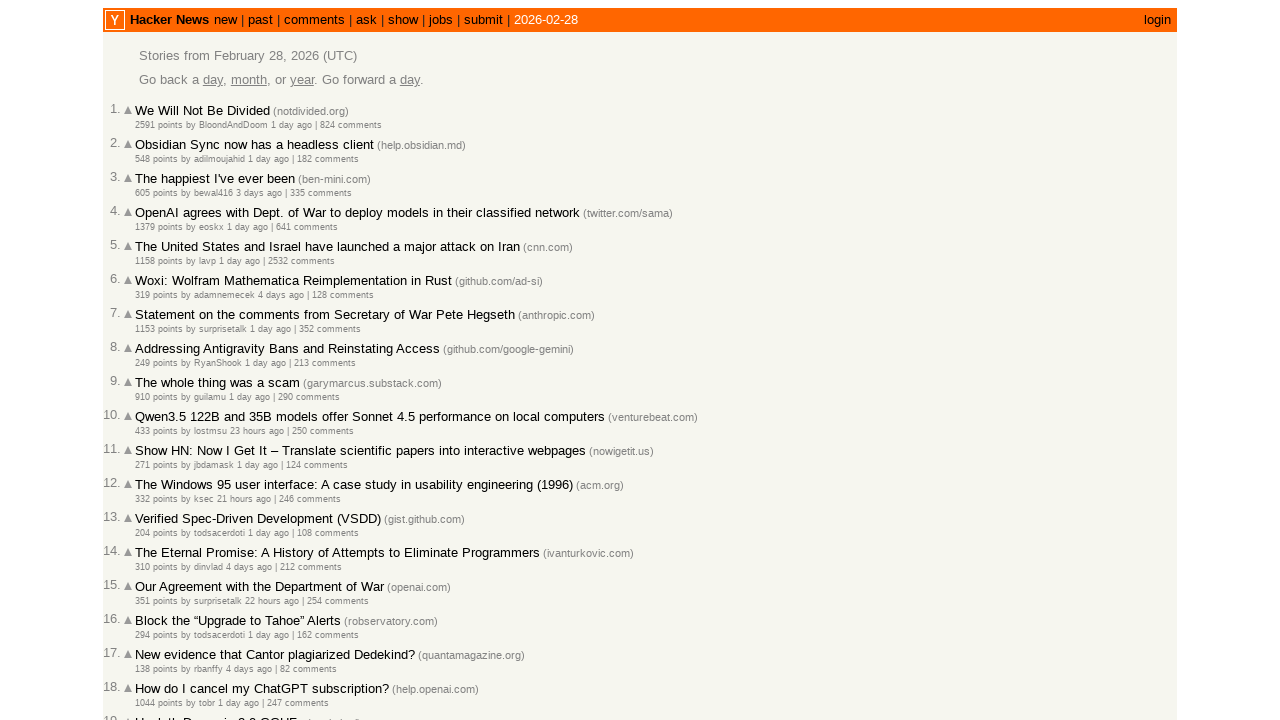

Navigation to past/front page completed
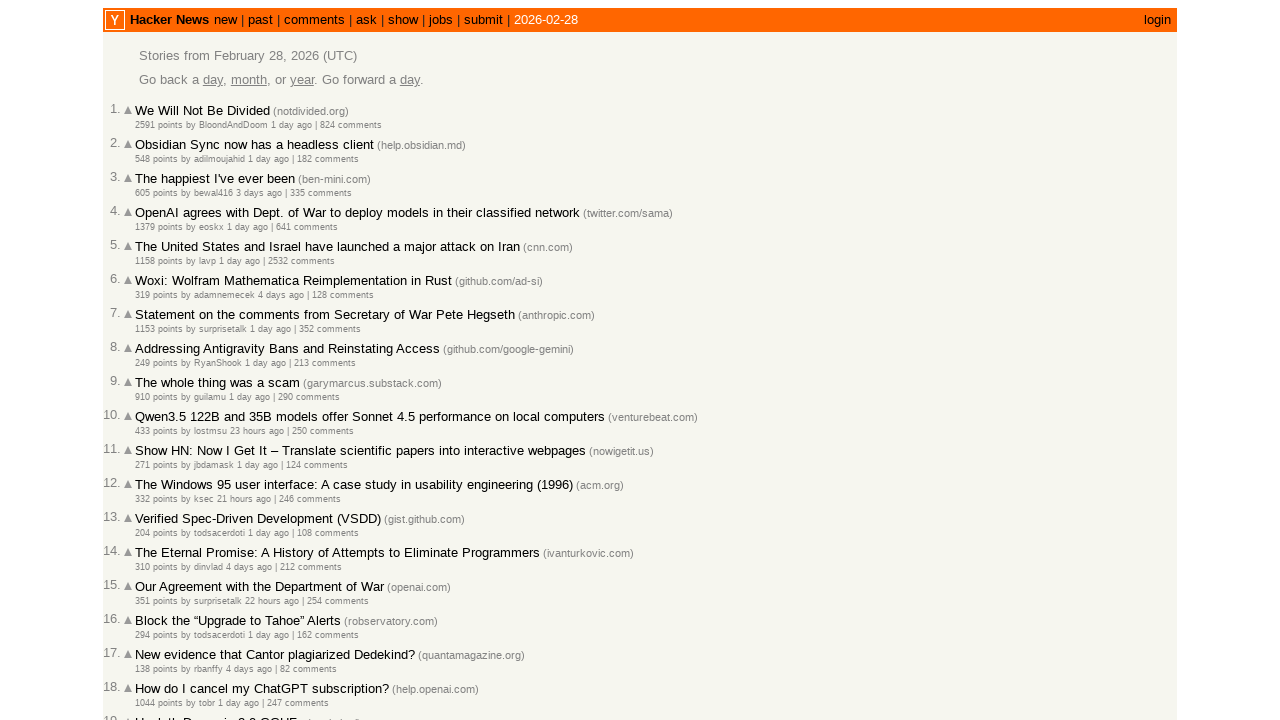

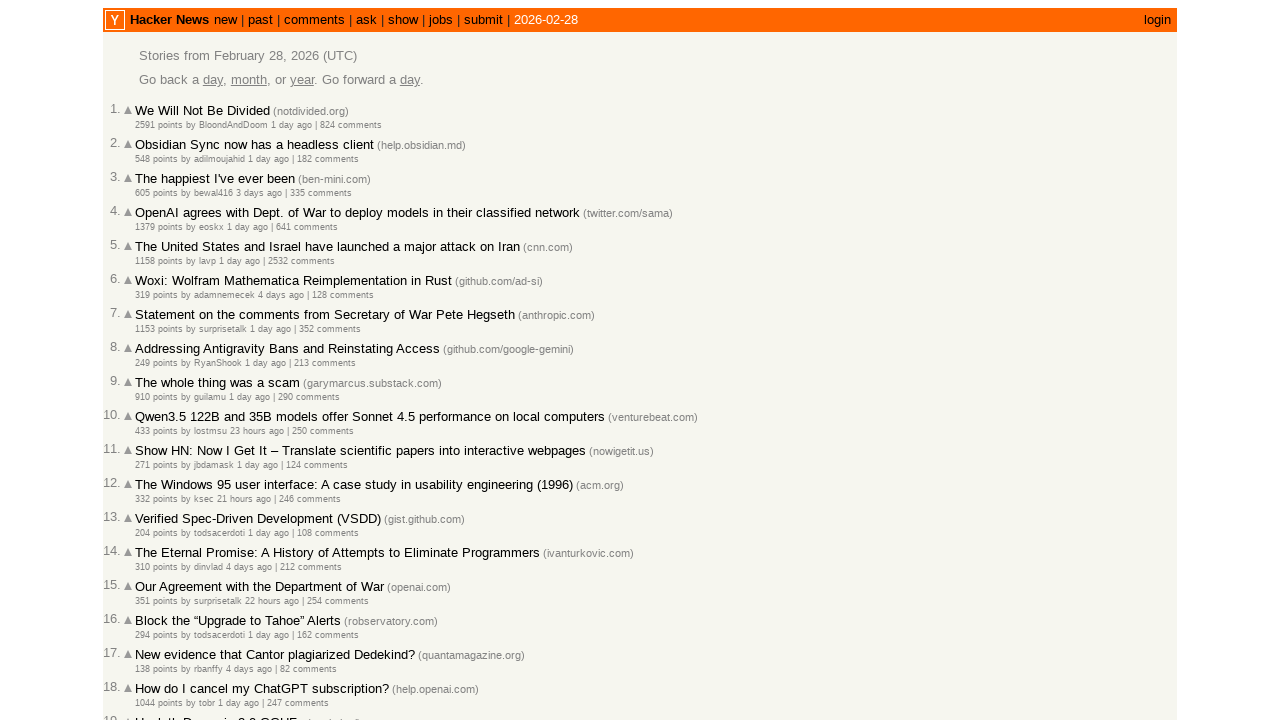